Tests drag and drop functionality on jQuery UI's droppable demo page by dragging an element and dropping it onto a target area within an iframe

Starting URL: http://jqueryui.com/droppable/

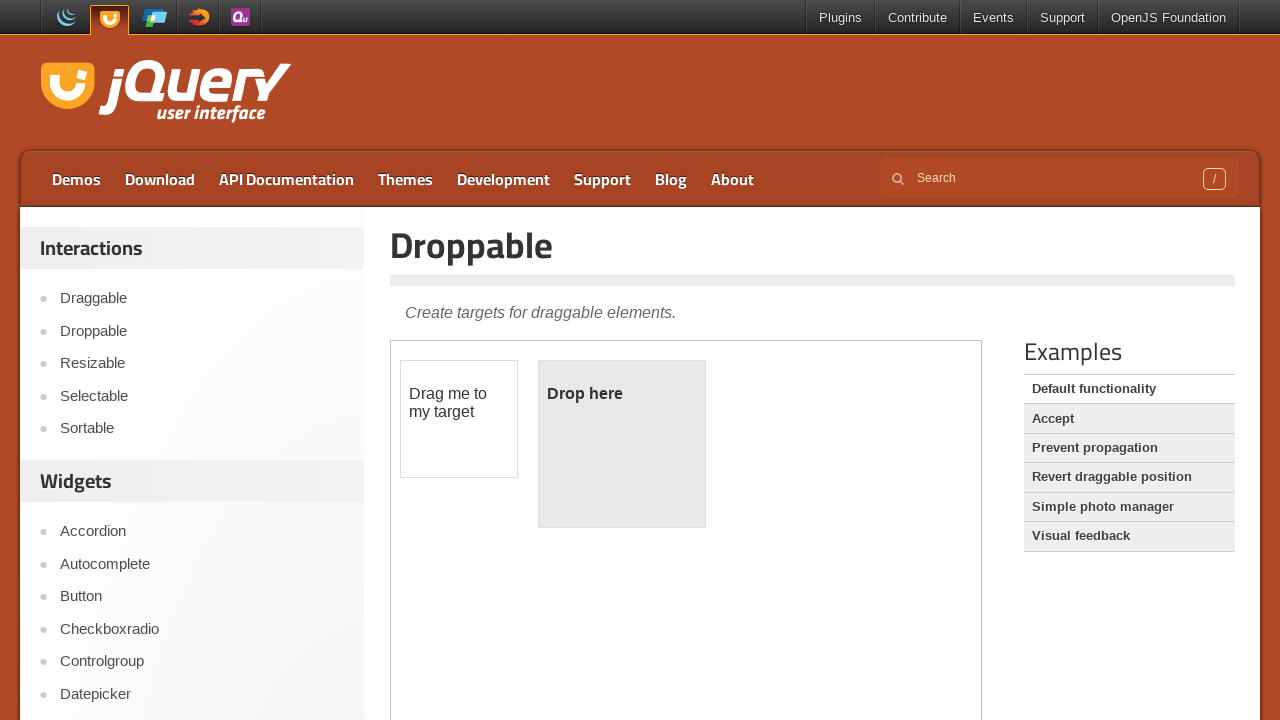

Navigated to jQuery UI droppable demo page
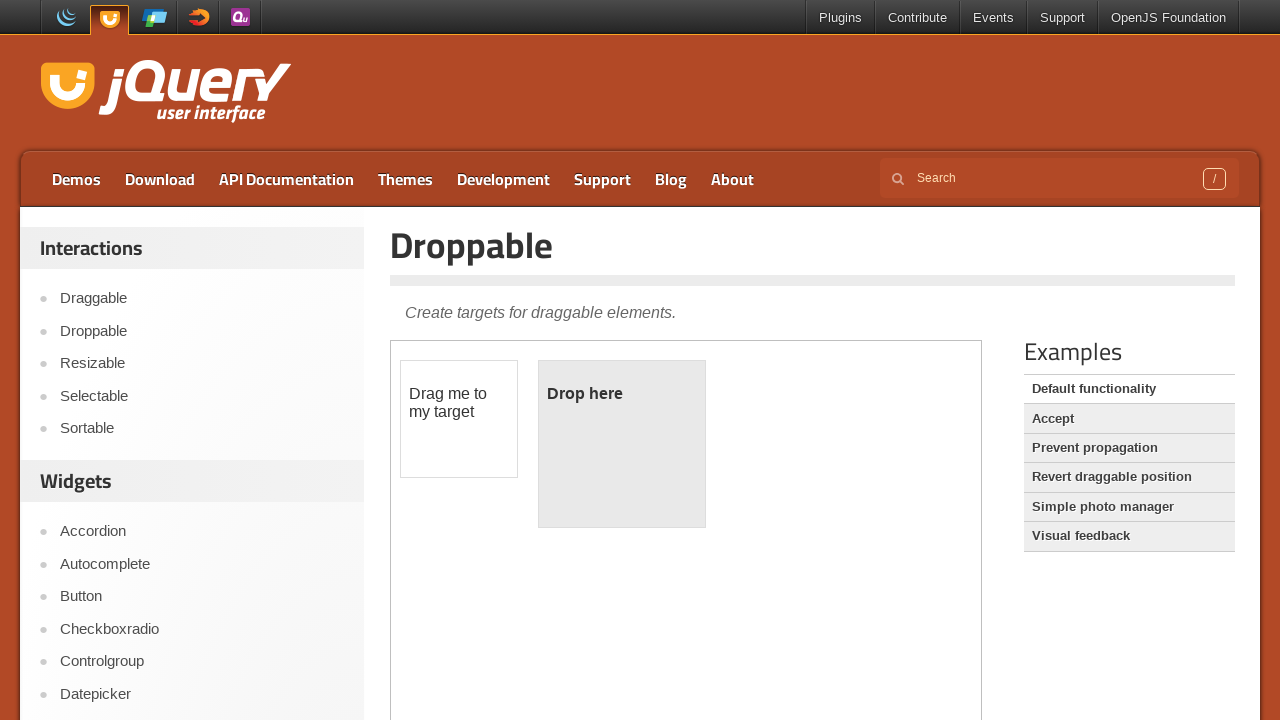

Located demo iframe
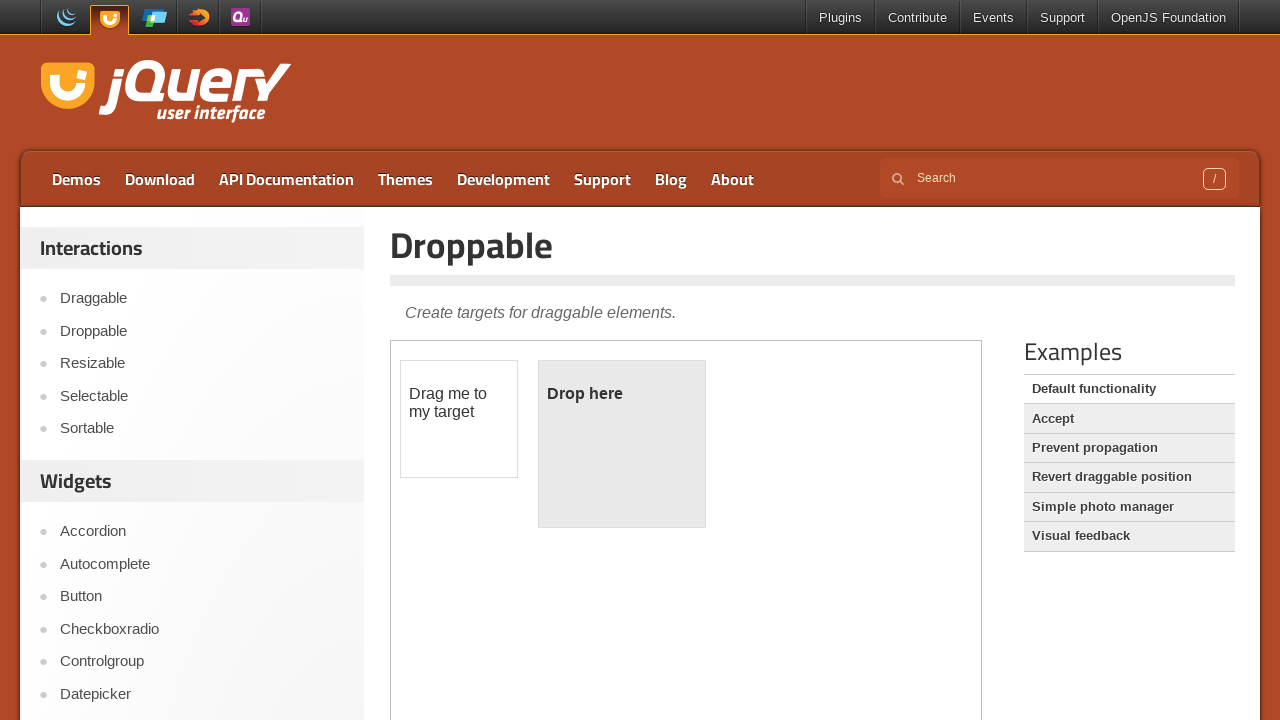

Located draggable element within iframe
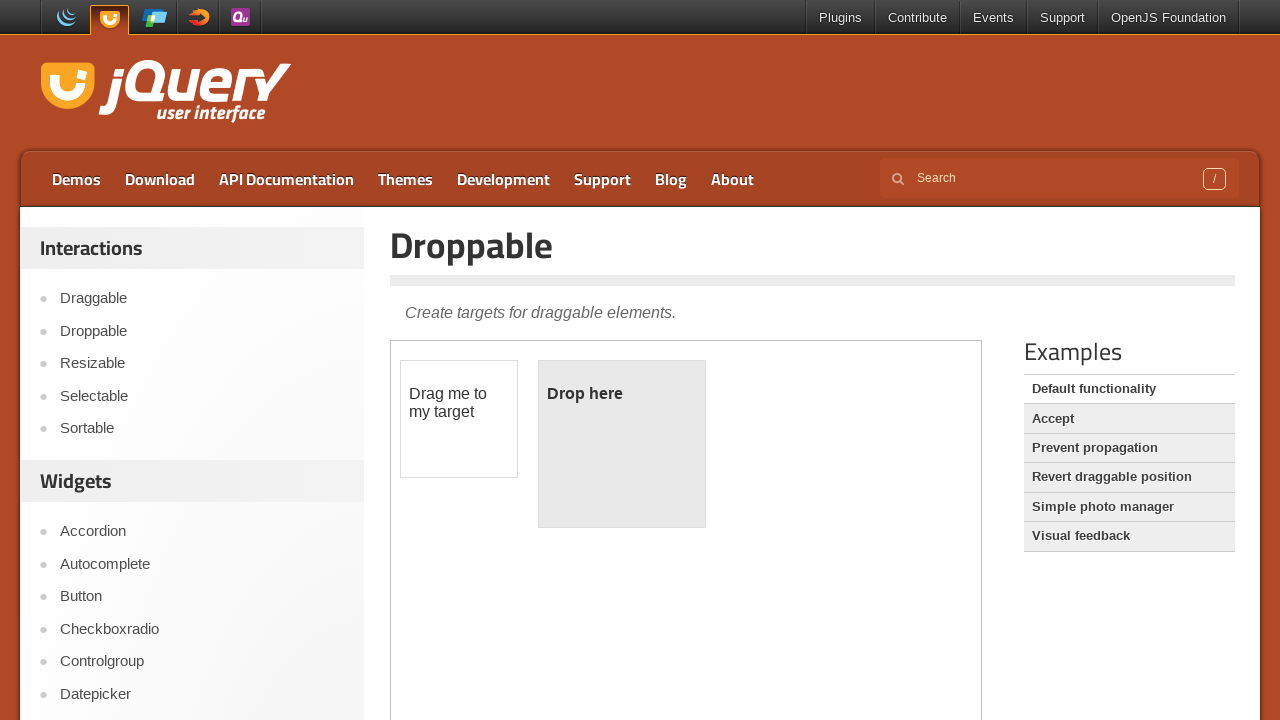

Located droppable target element within iframe
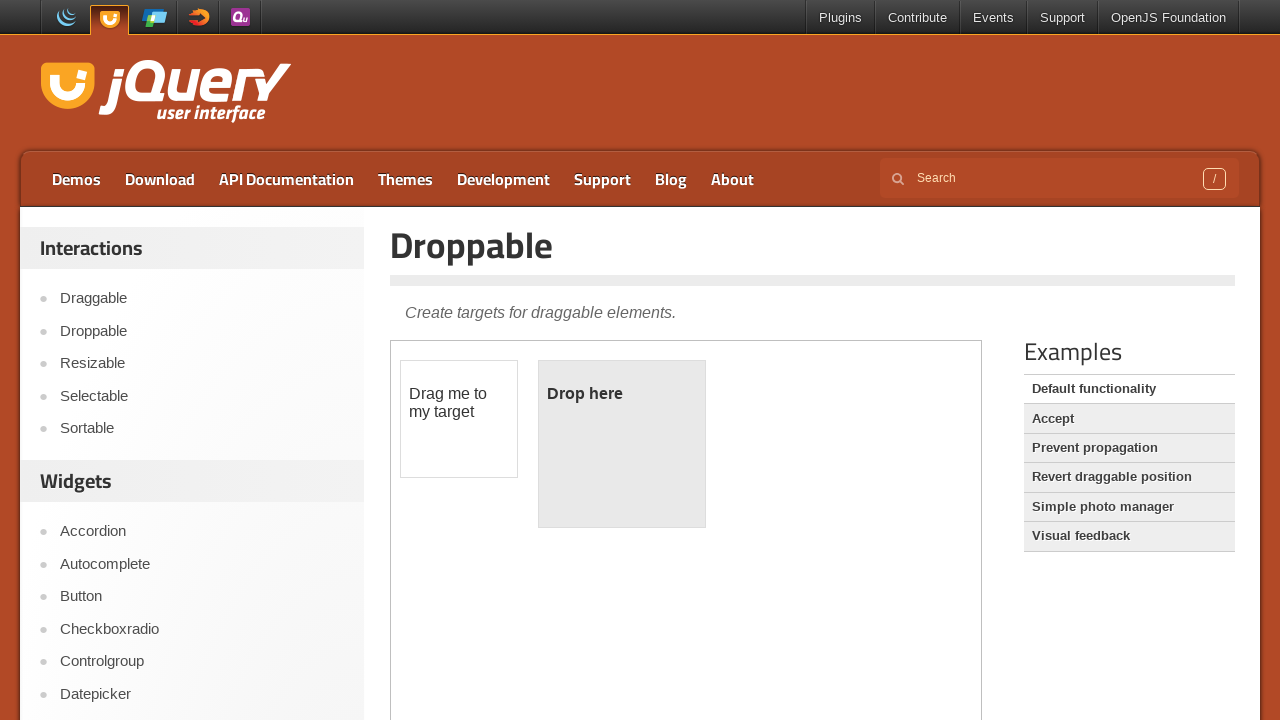

Dragged element onto droppable target at (622, 444)
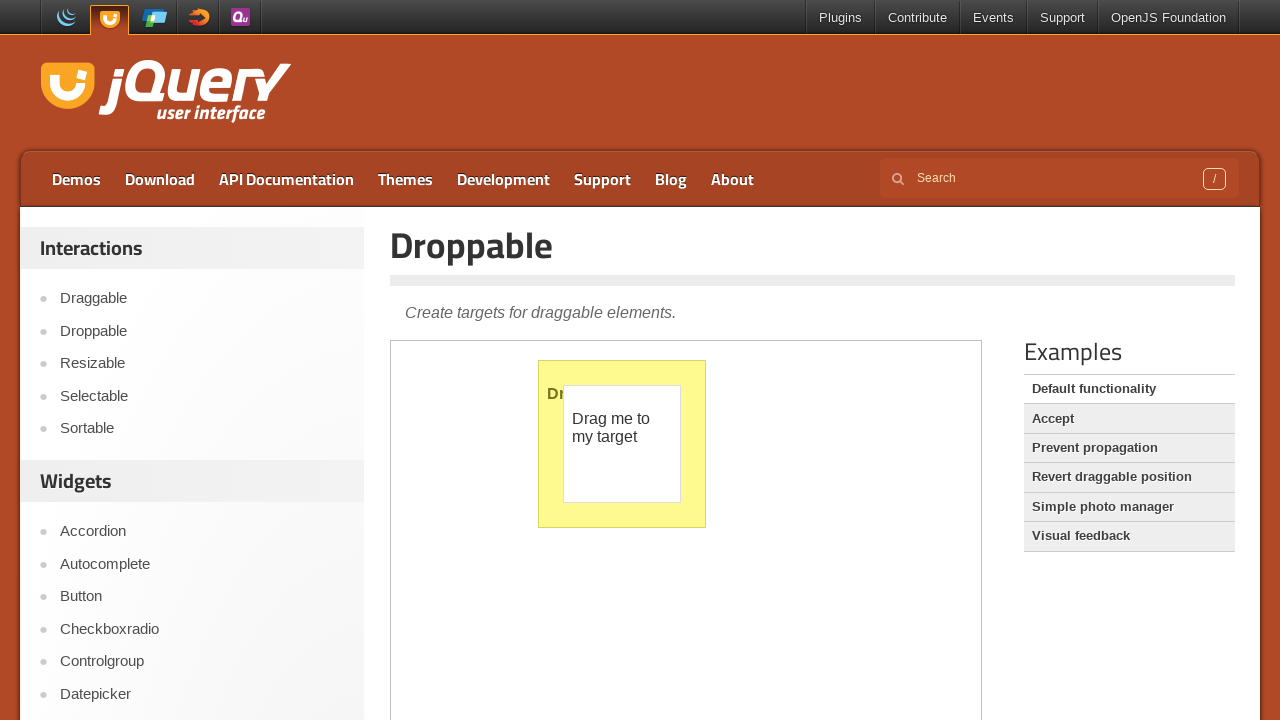

Waited 1 second for drag and drop action to complete
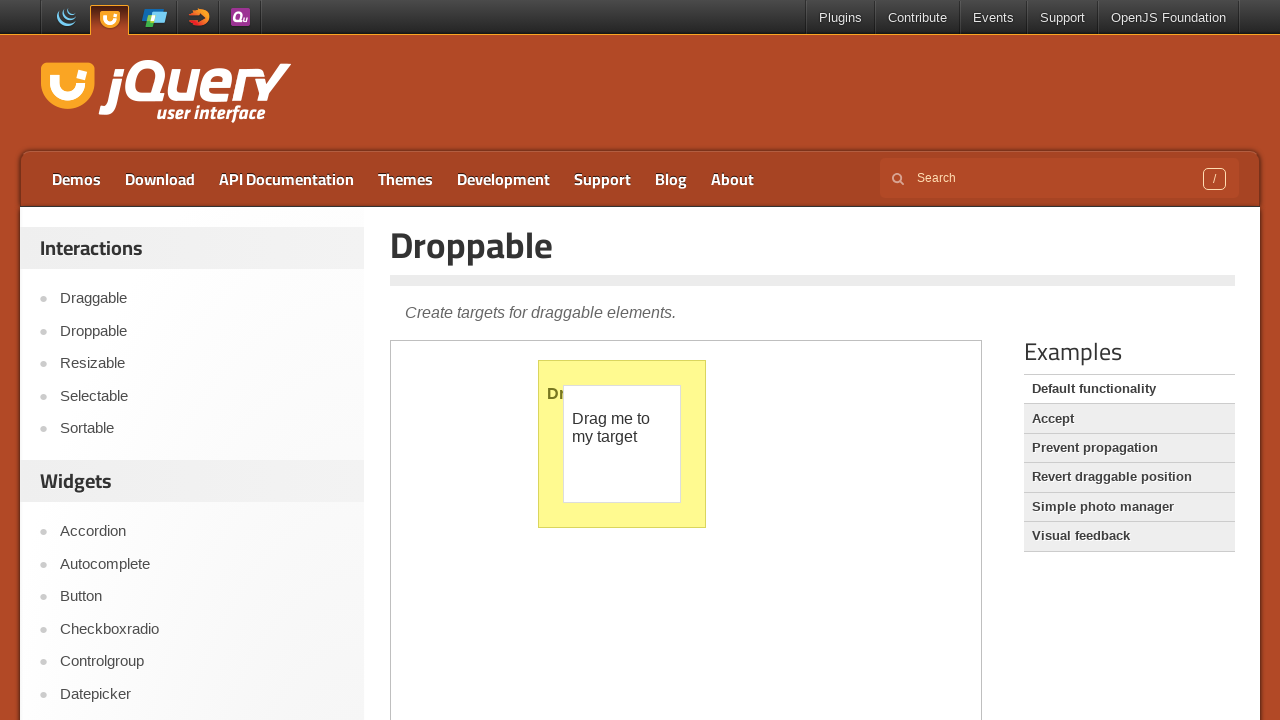

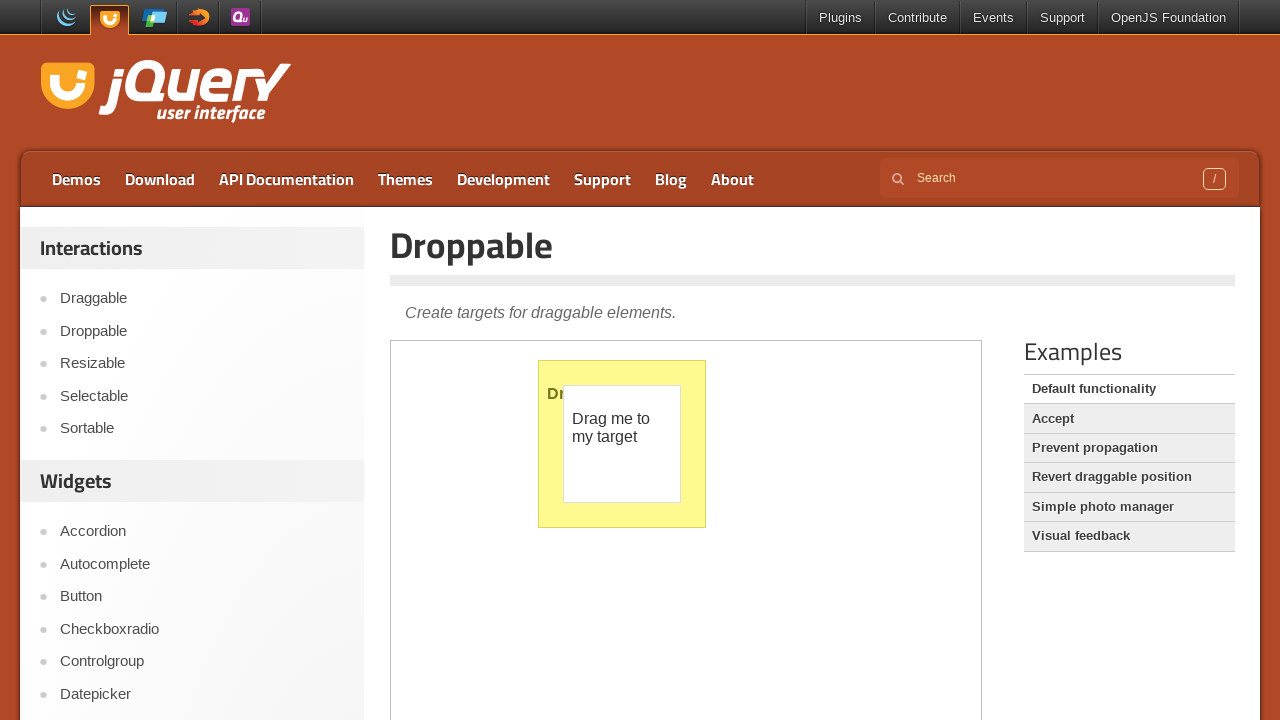